Tests a wait scenario by clicking a verify button and checking for a successful verification message

Starting URL: http://suninjuly.github.io/wait1.html

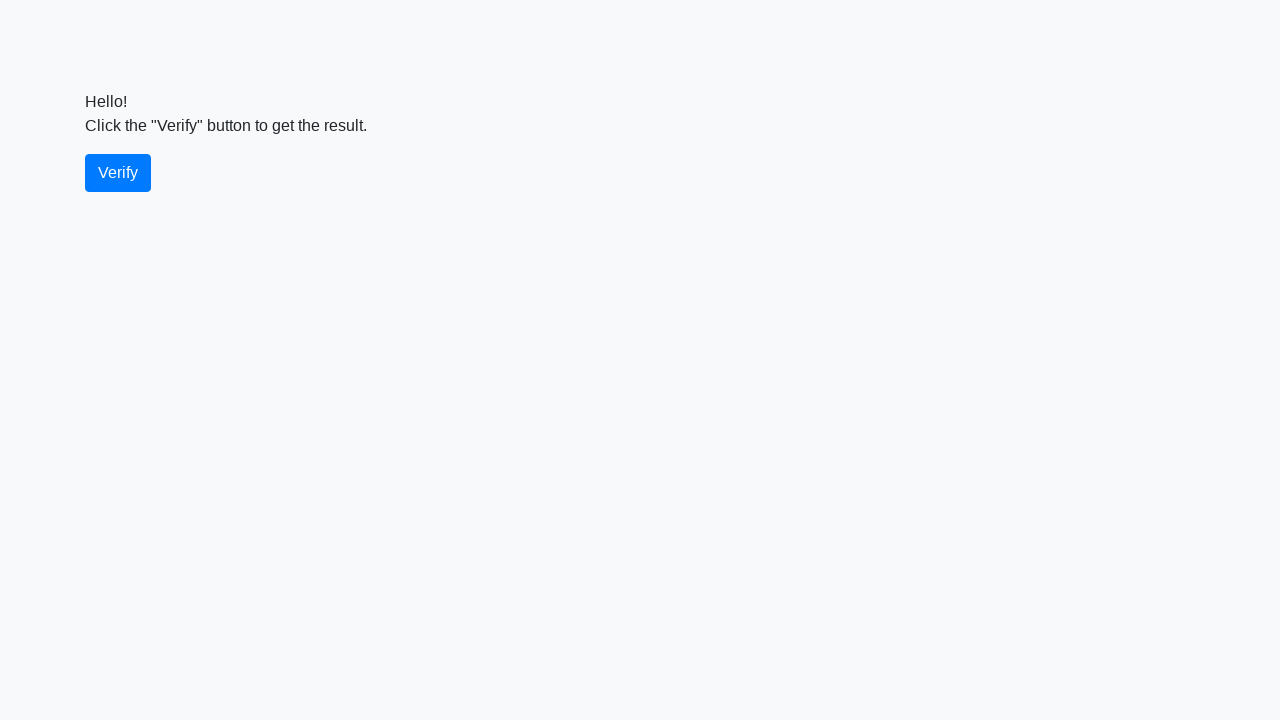

Clicked the verify button at (118, 173) on #verify
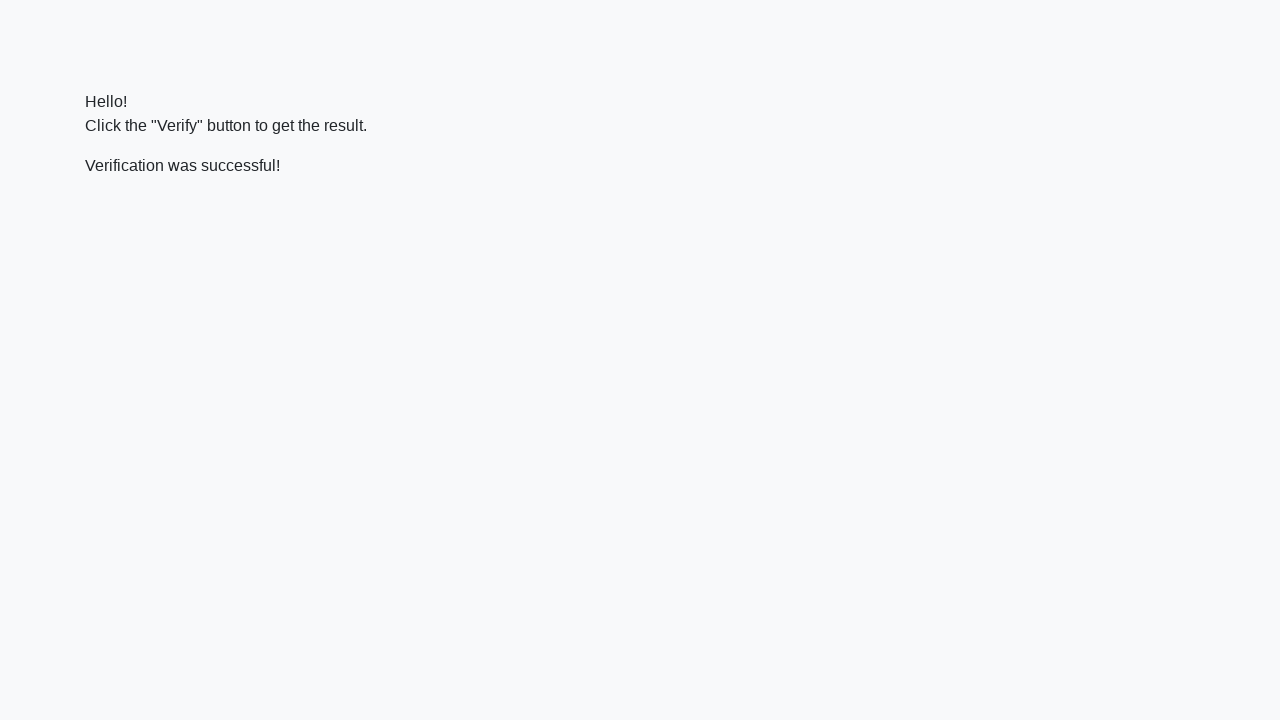

Waited for success message to appear
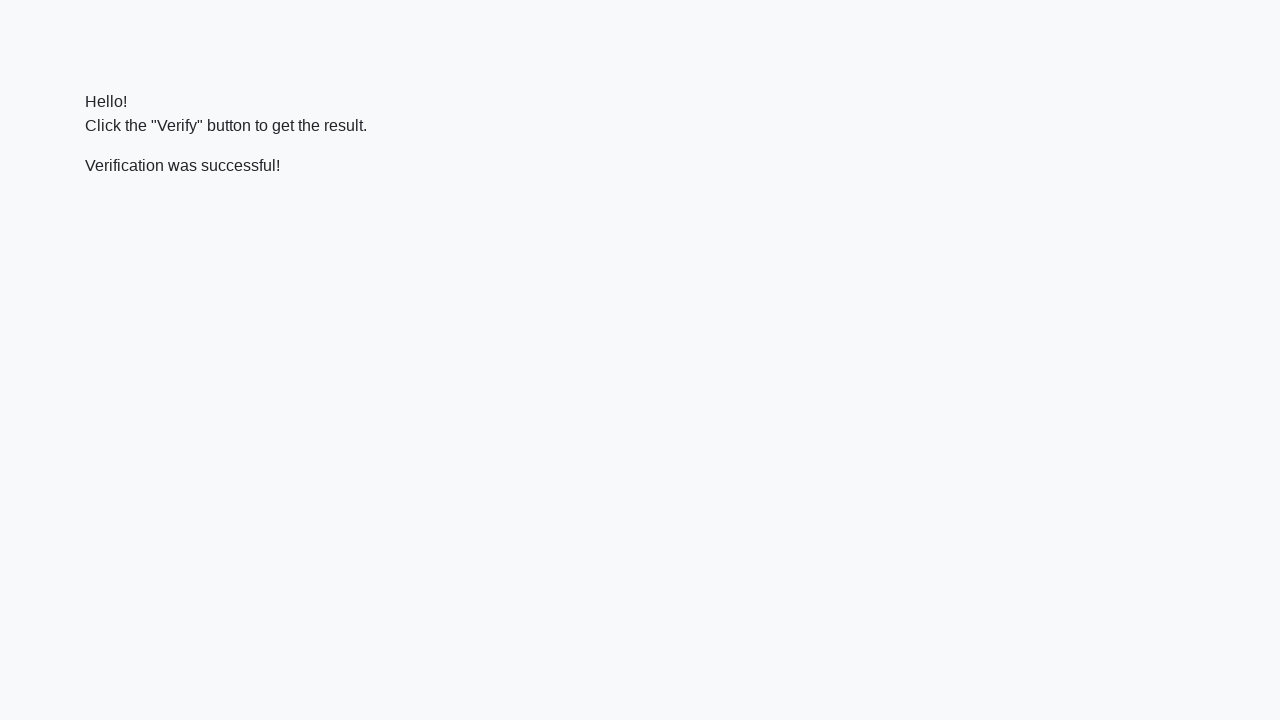

Verified that success message contains 'successful'
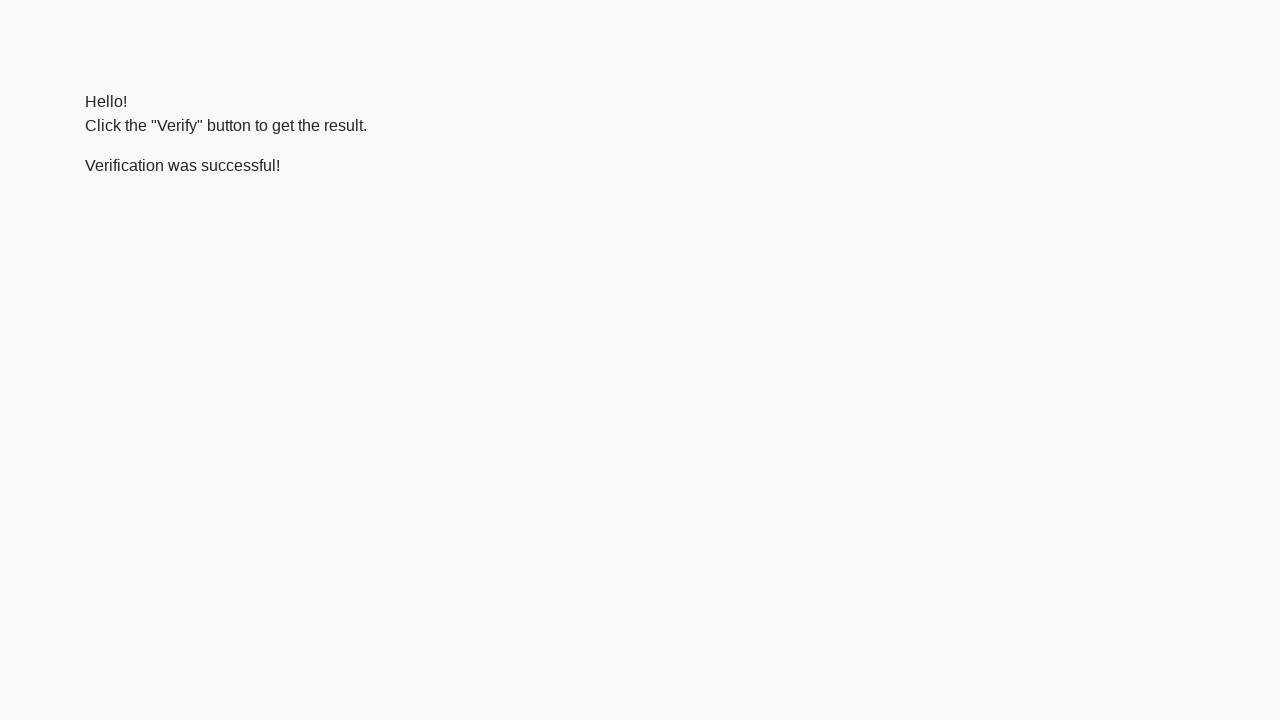

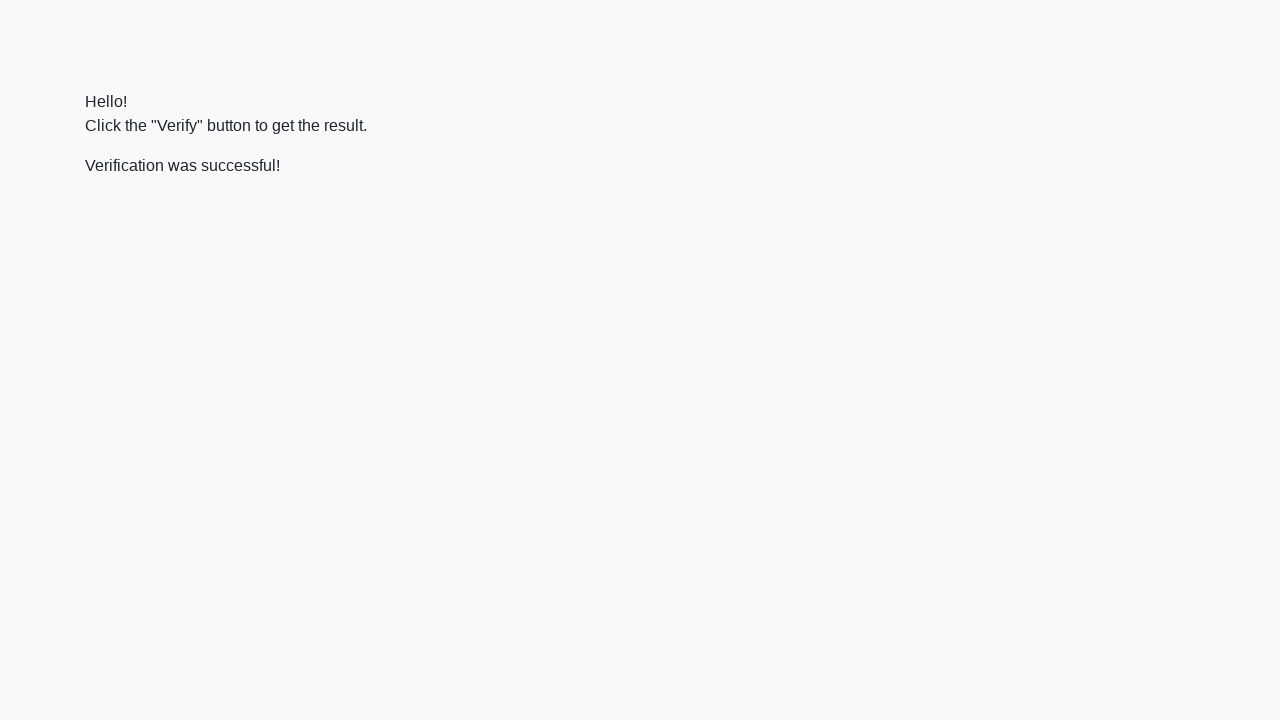